Tests the horizontal slider functionality on the-internet.herokuapp.com by locating and interacting with the slider element

Starting URL: https://the-internet.herokuapp.com/horizontal_slider

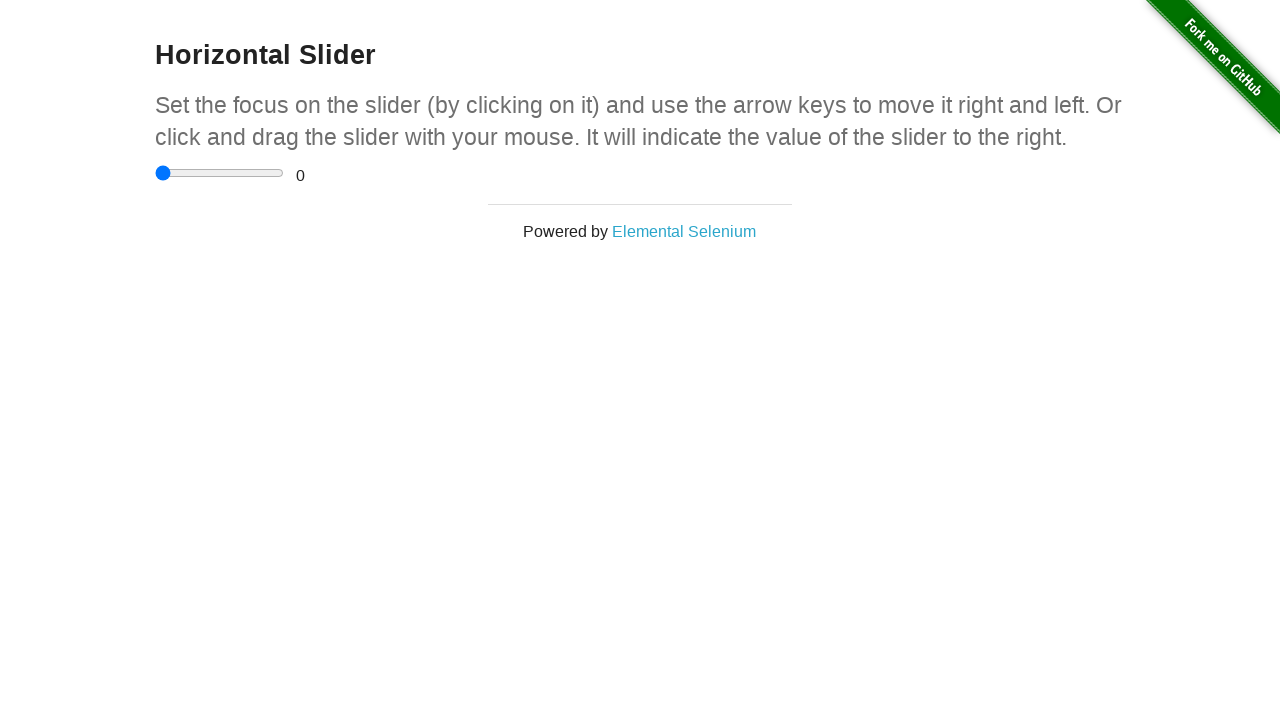

Waited for slider element to be visible
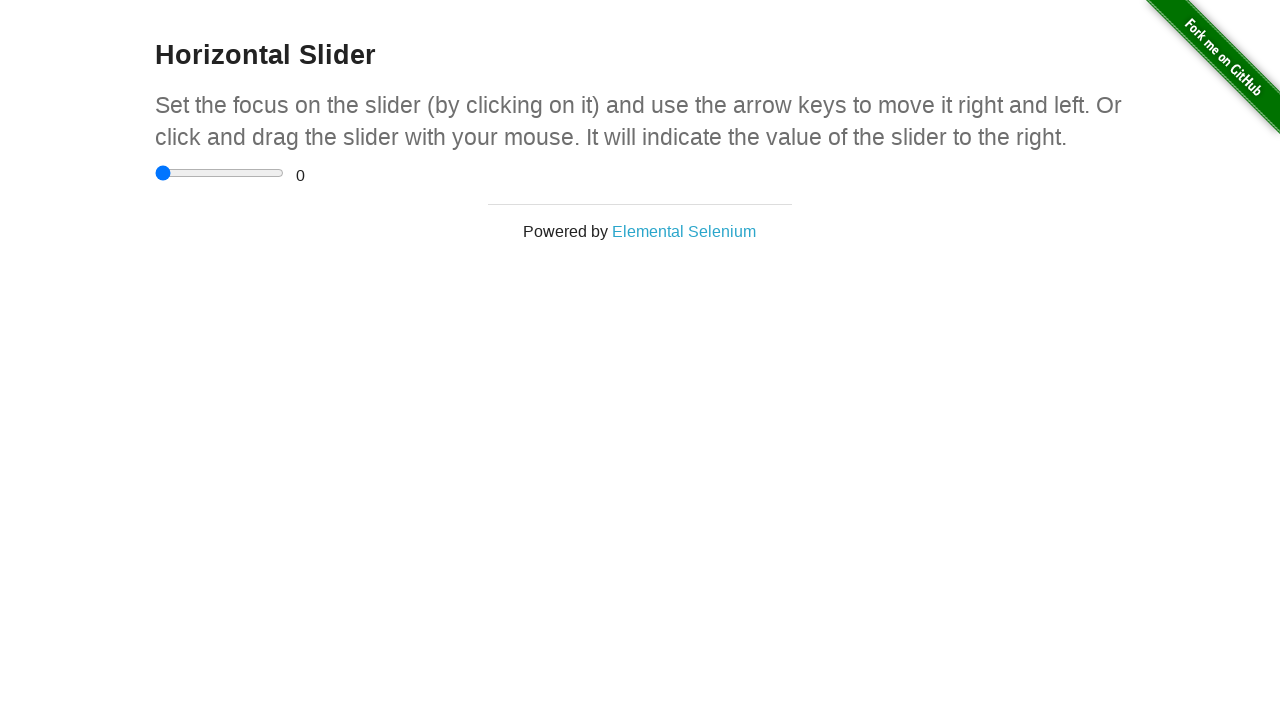

Set slider value to 3.5 on input[type='range']
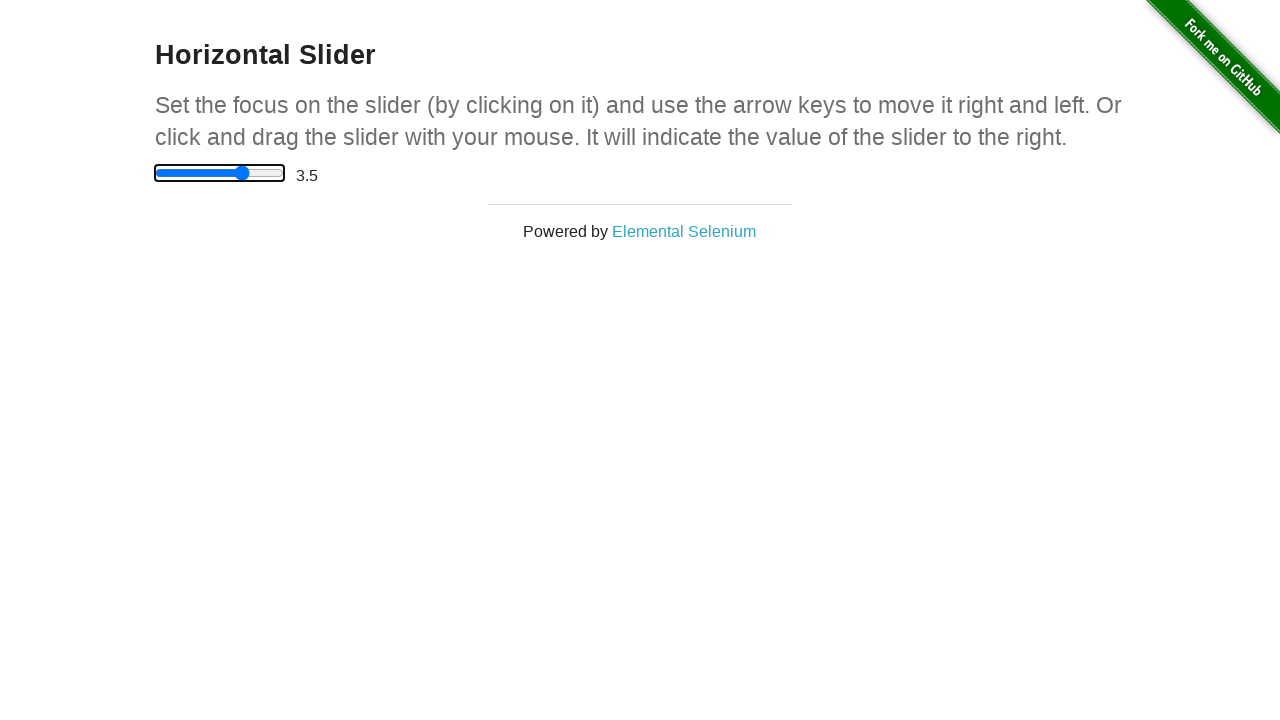

Verified slider value is displayed
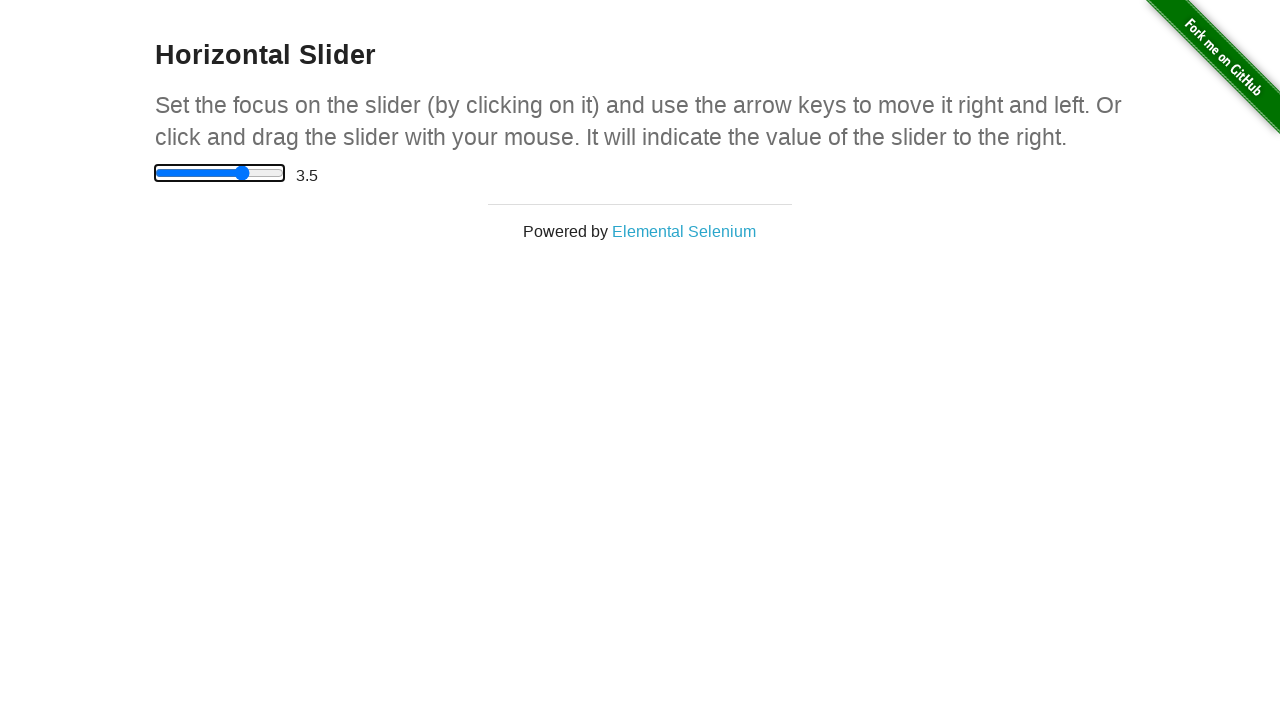

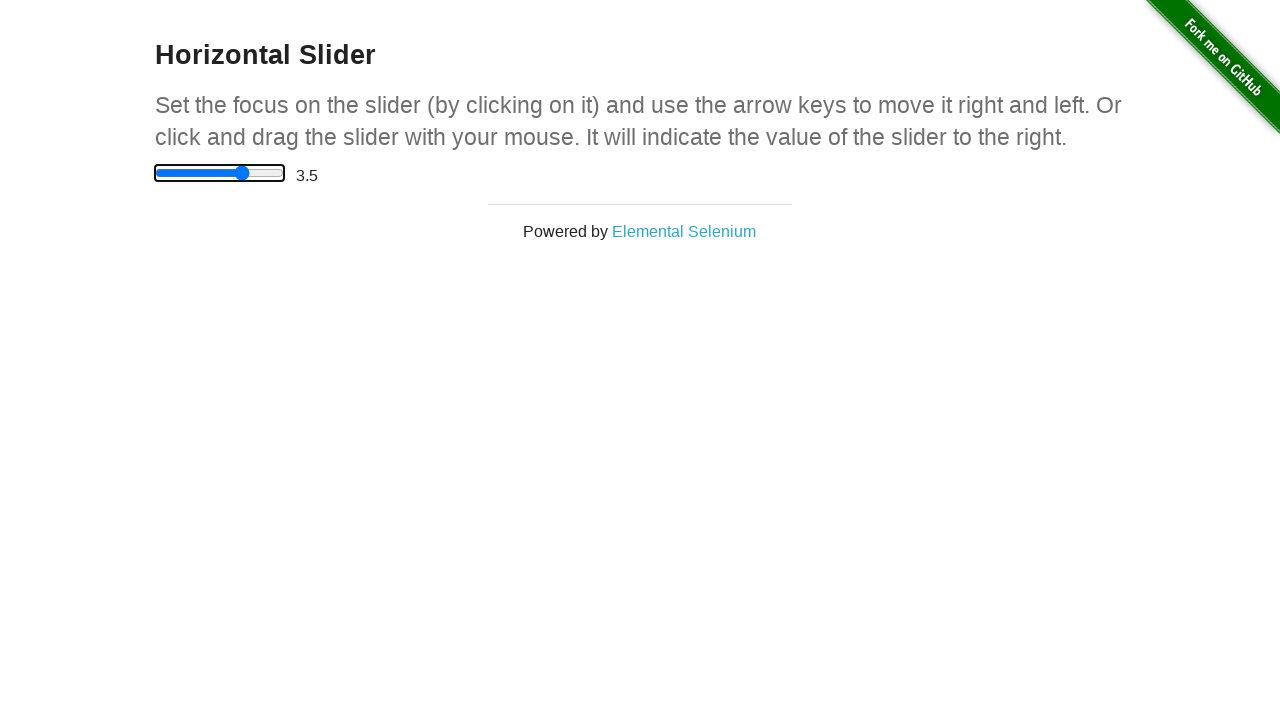